Tests the basic calculator's subtract operation by selecting the Prototype build, entering two numbers (2 and 3), selecting Subtract operation, and verifying the result is -1

Starting URL: https://testsheepnz.github.io/BasicCalculator.html

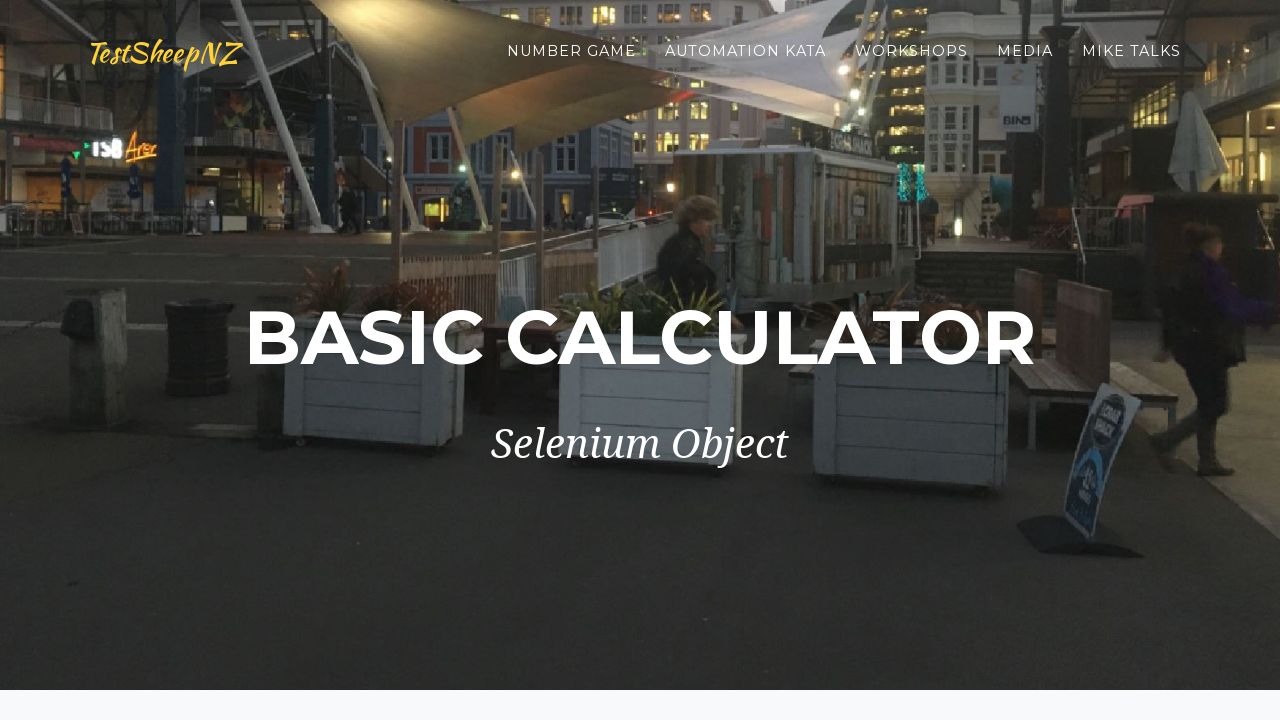

Scrolled to the bottom of the page
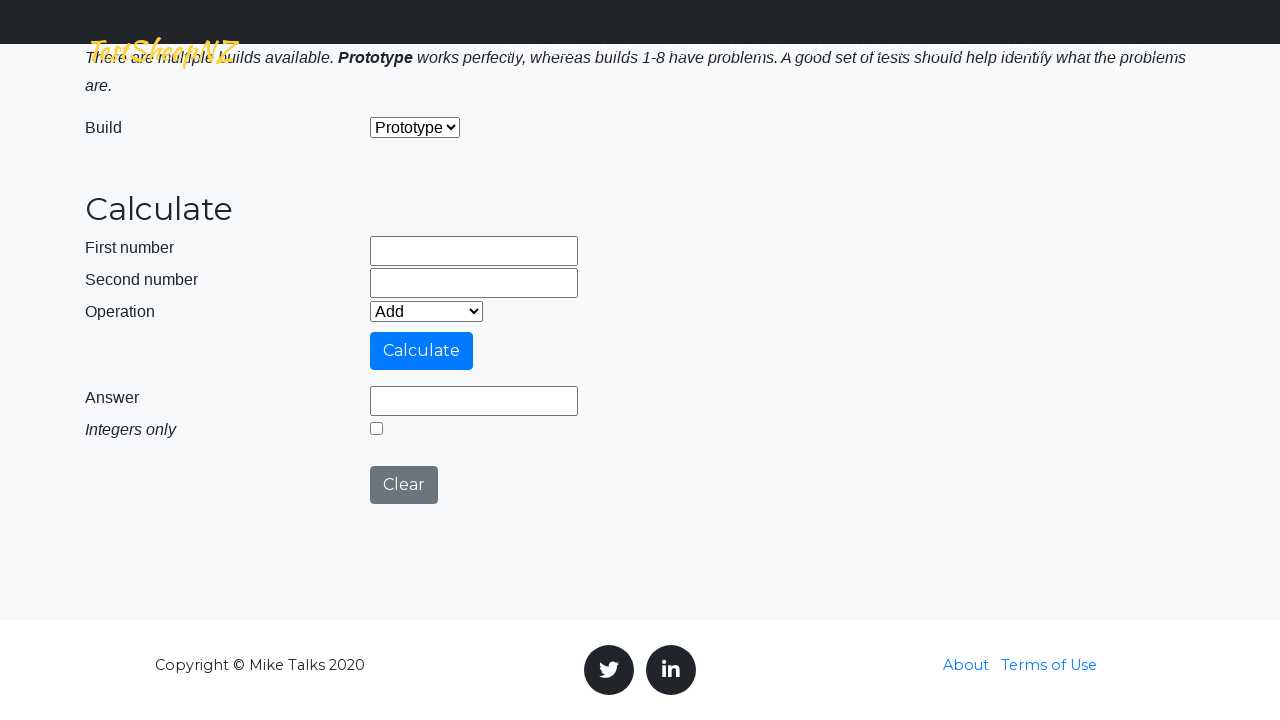

Selected 'Prototype' build from dropdown on #selectBuild
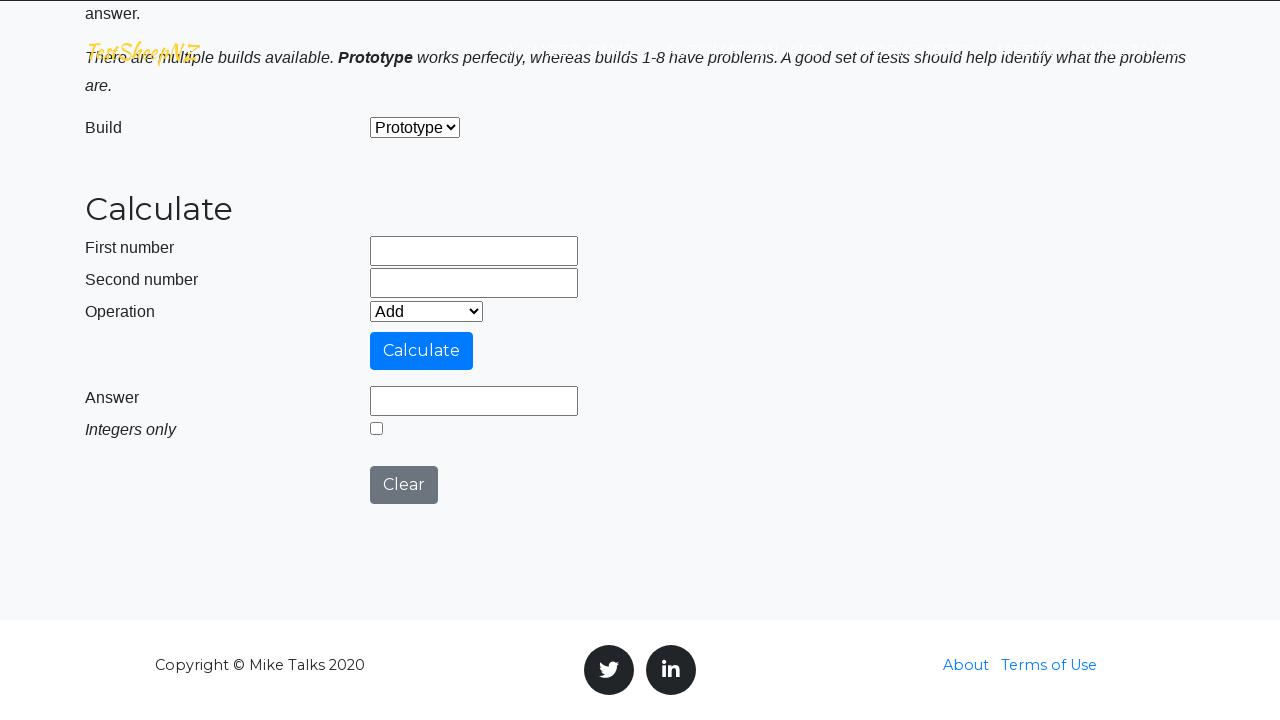

Entered '2' in first number field on #number1Field
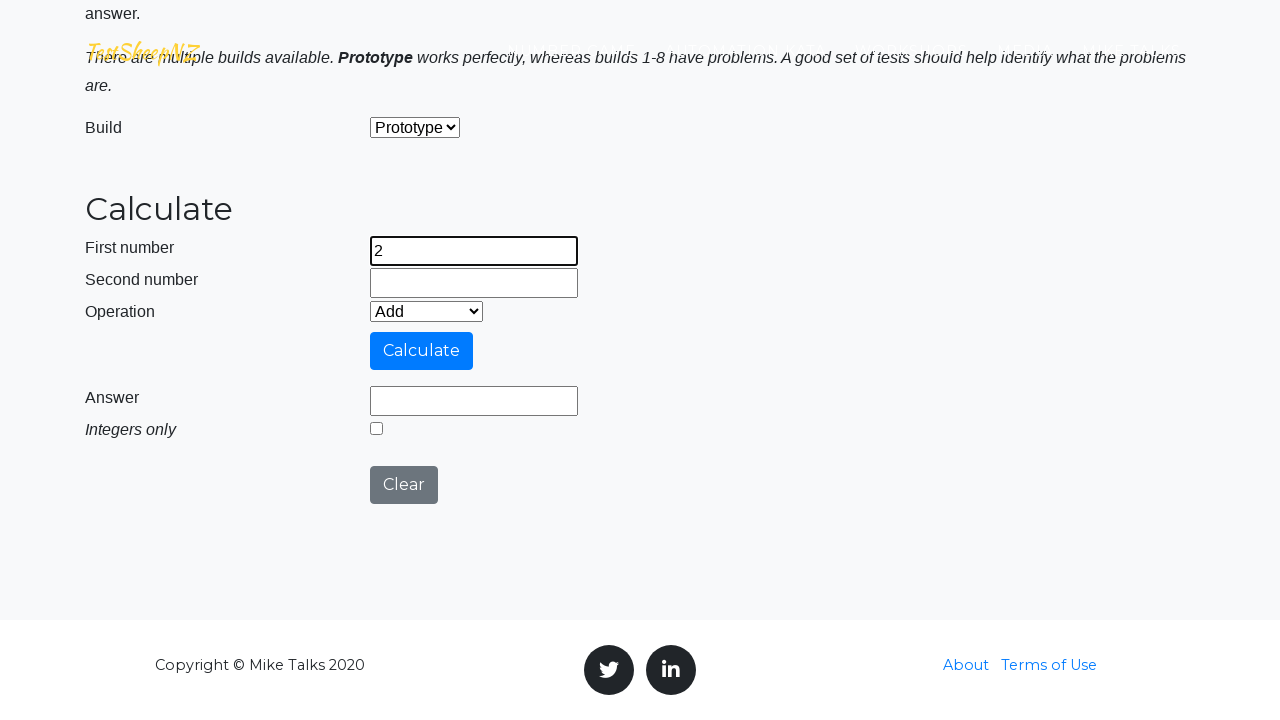

Entered '3' in second number field on #number2Field
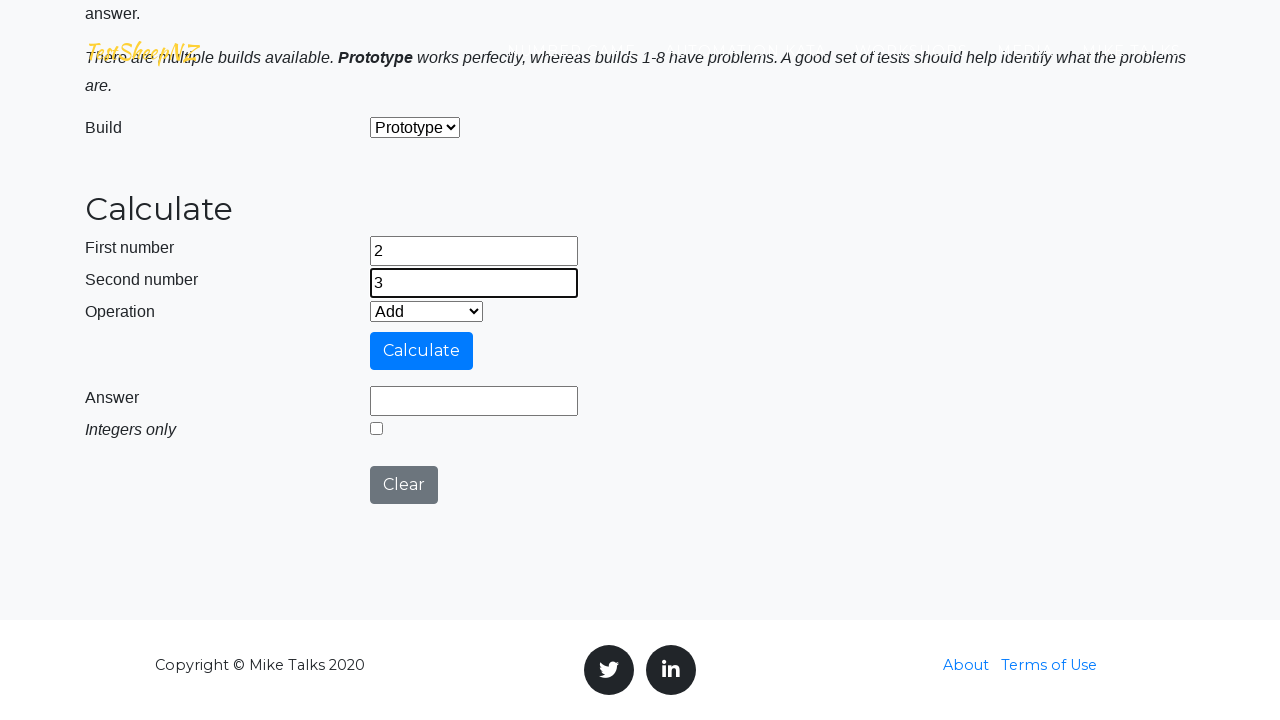

Selected 'Subtract' operation from dropdown on #selectOperationDropdown
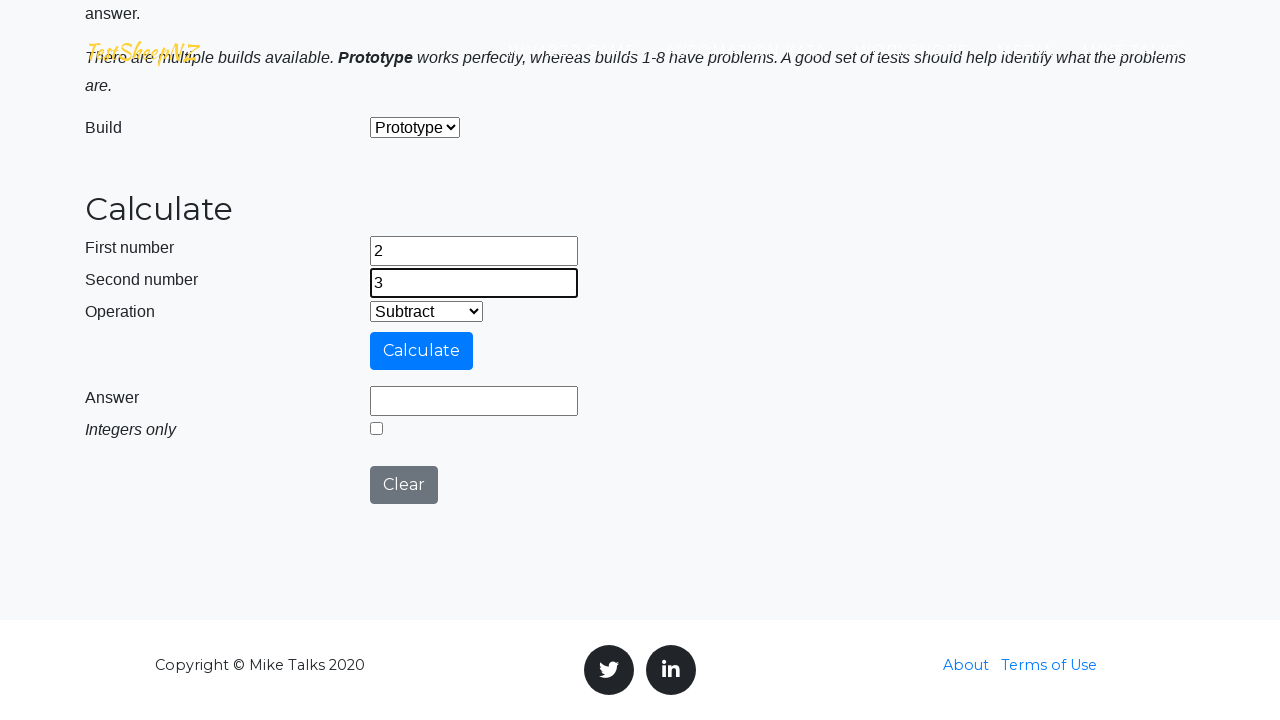

Clicked Calculate button at (422, 351) on #calculateButton
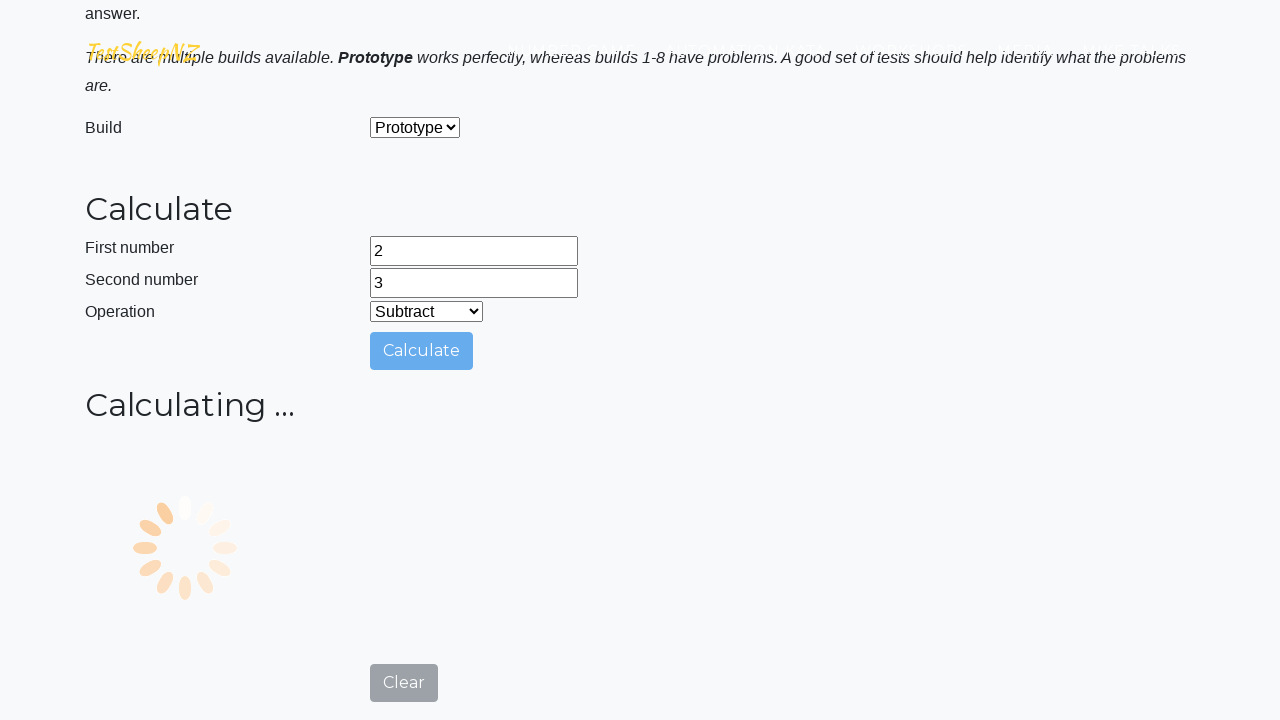

Verified answer field displays '-1' (2 - 3 = -1)
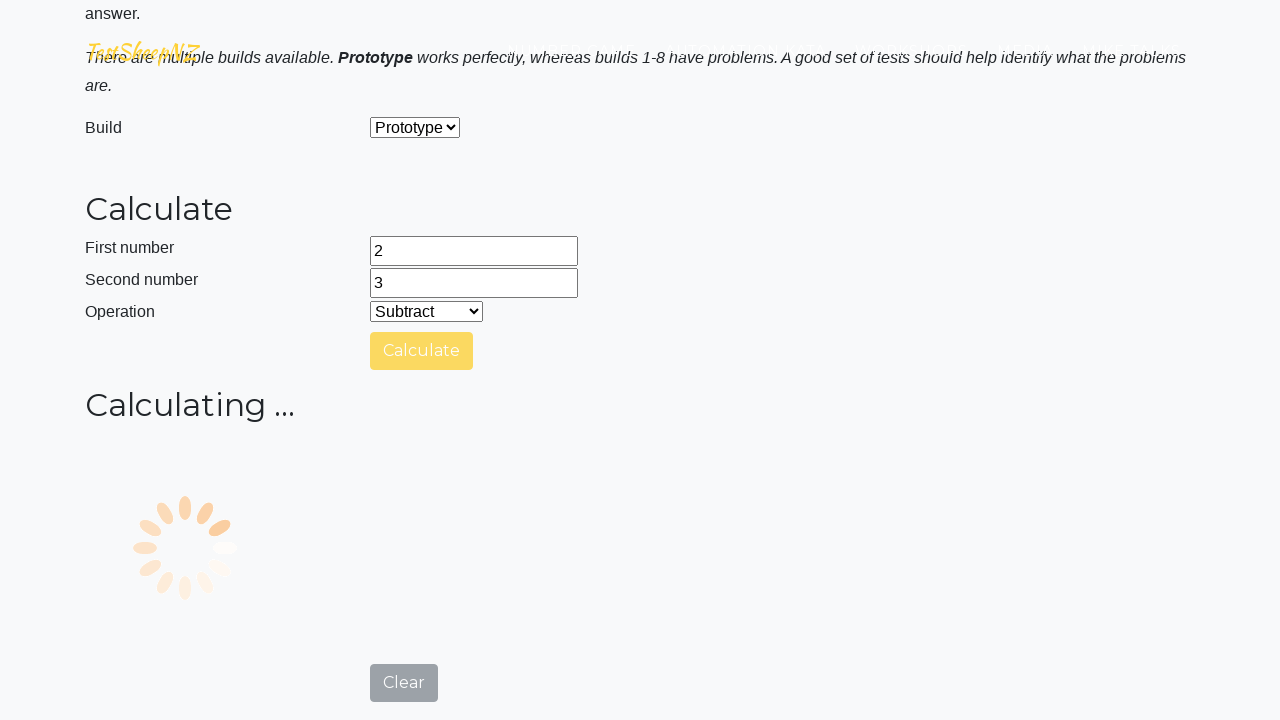

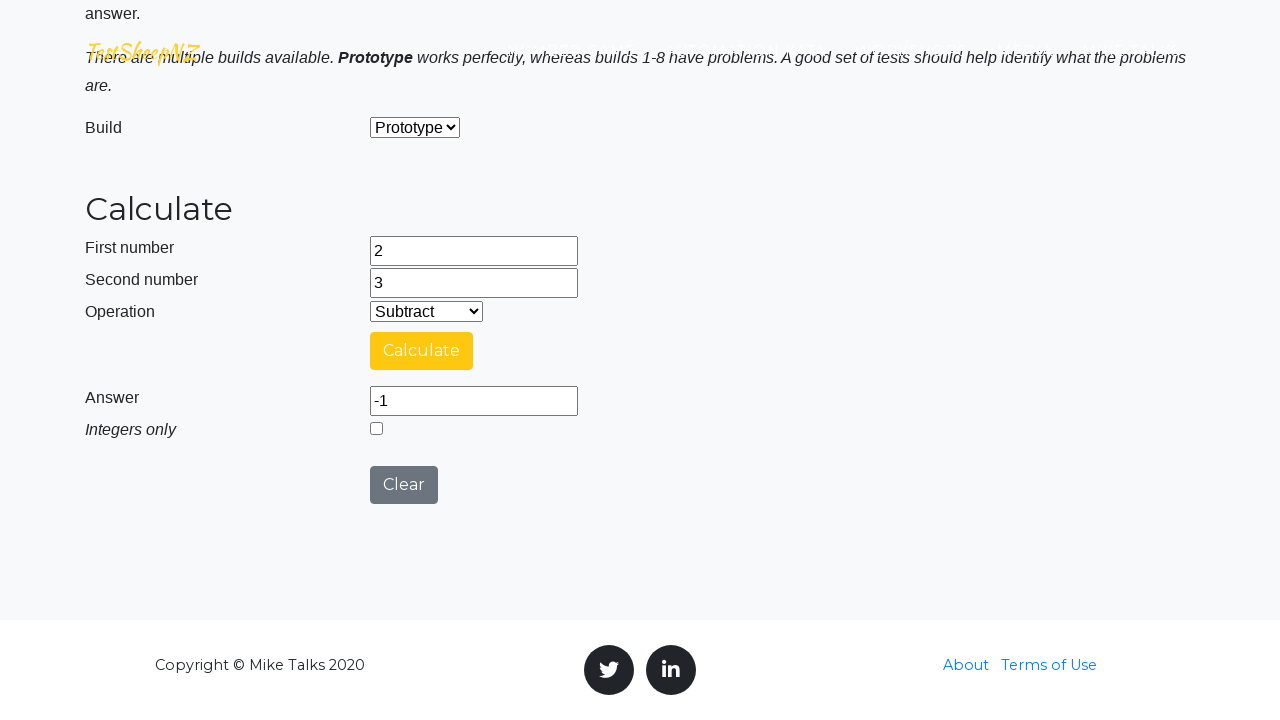